Tests clicking a link that triggers a 'Not Found' API response and verifies the response message

Starting URL: https://demoqa.com/links

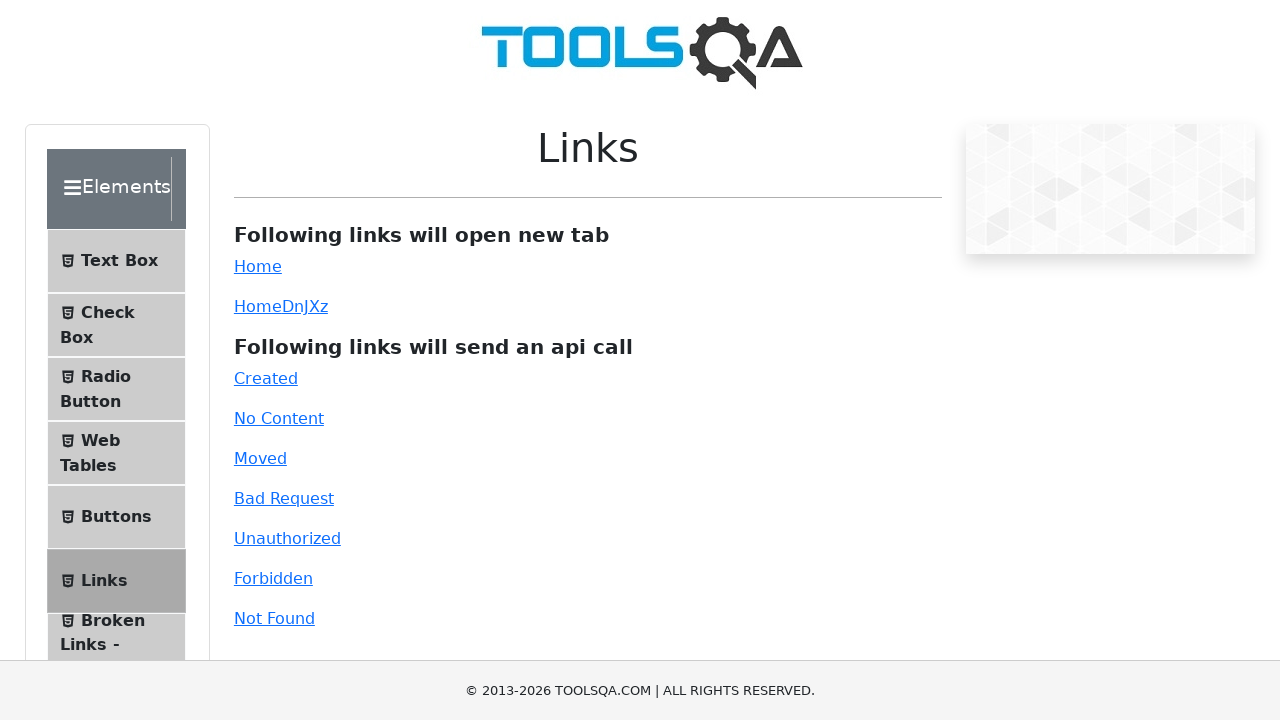

Removed interfering iframes from the page
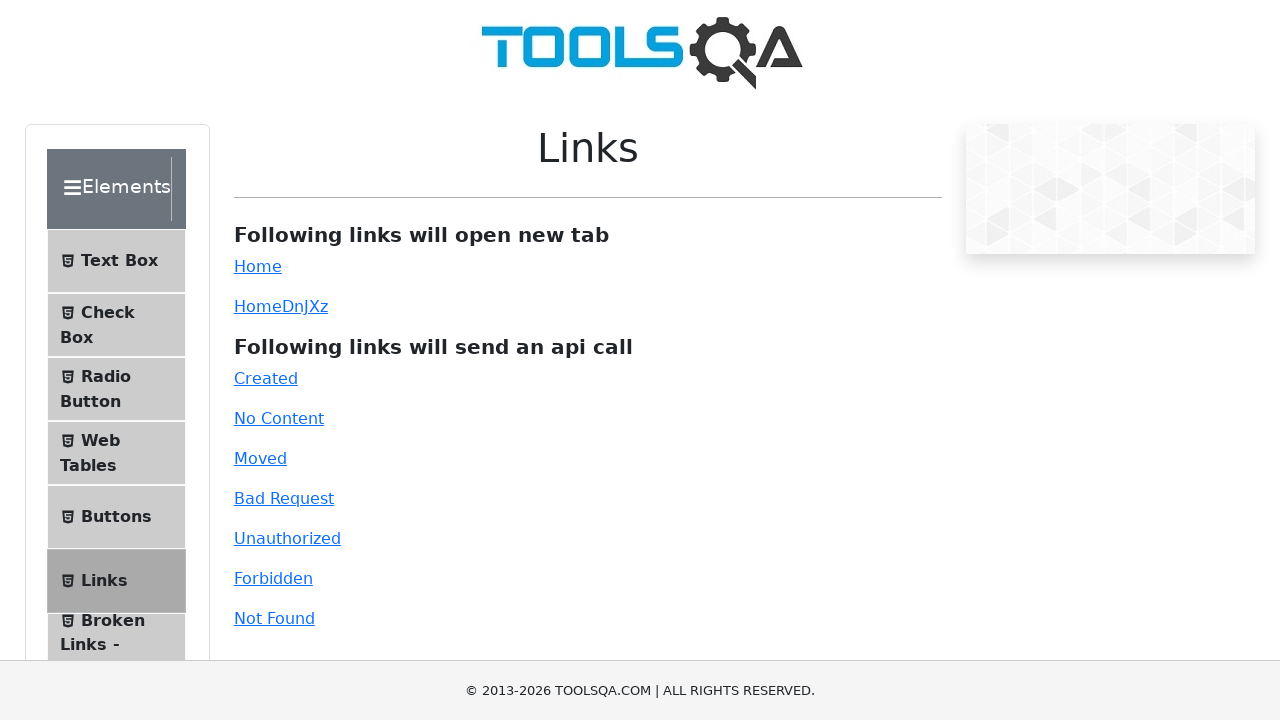

Located the 'Not Found' link element
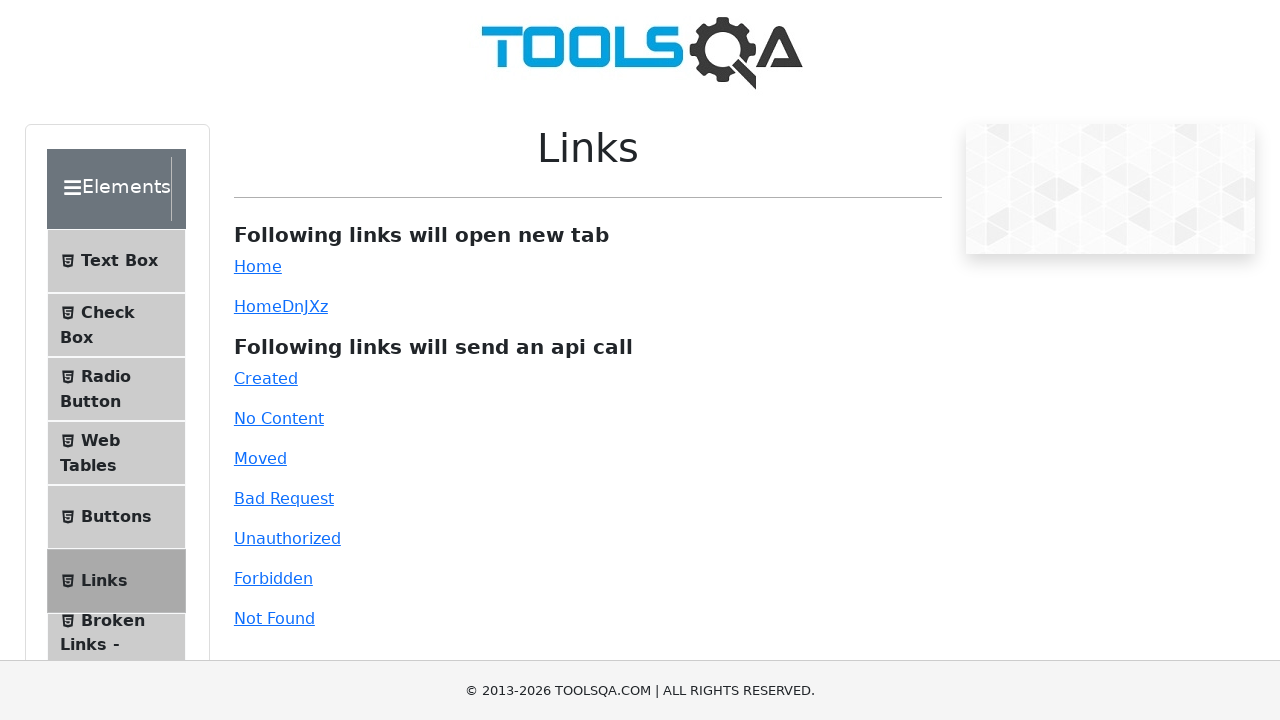

Scrolled the 'Not Found' link into view
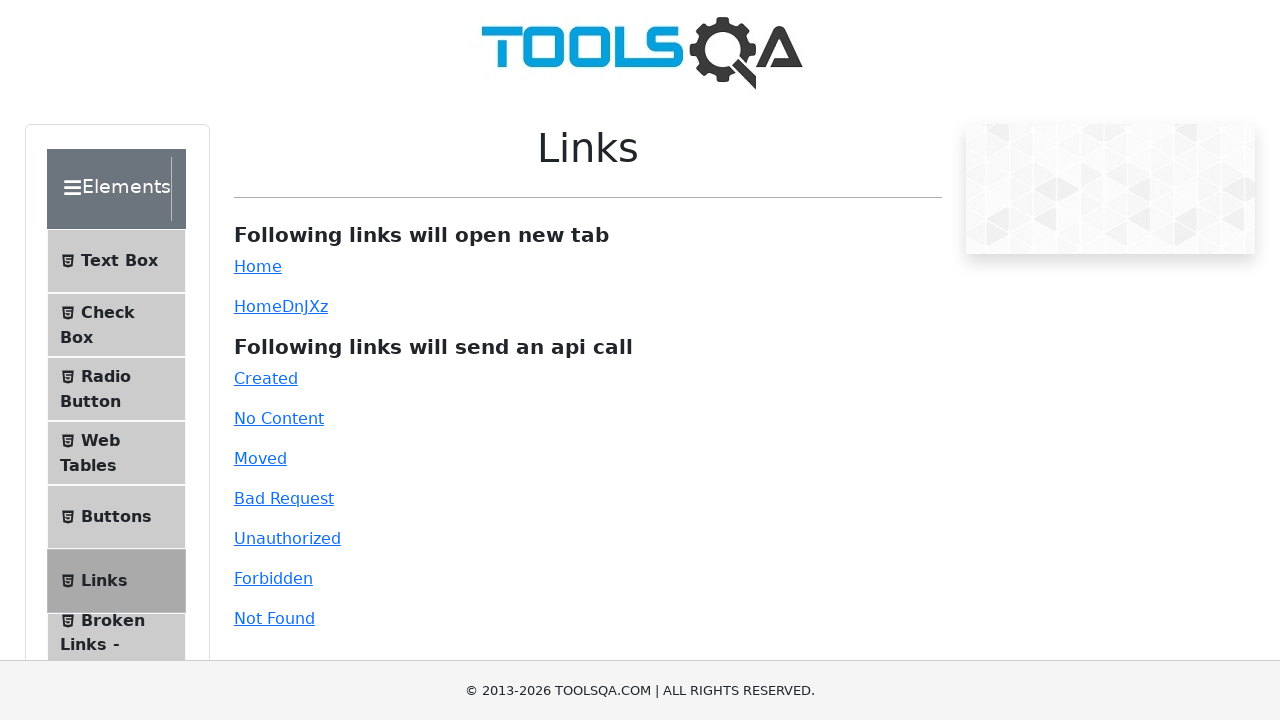

Clicked the 'Not Found' link to trigger API response at (274, 618) on xpath=//div[@id='linkWrapper']/p/a[@id='invalid-url']
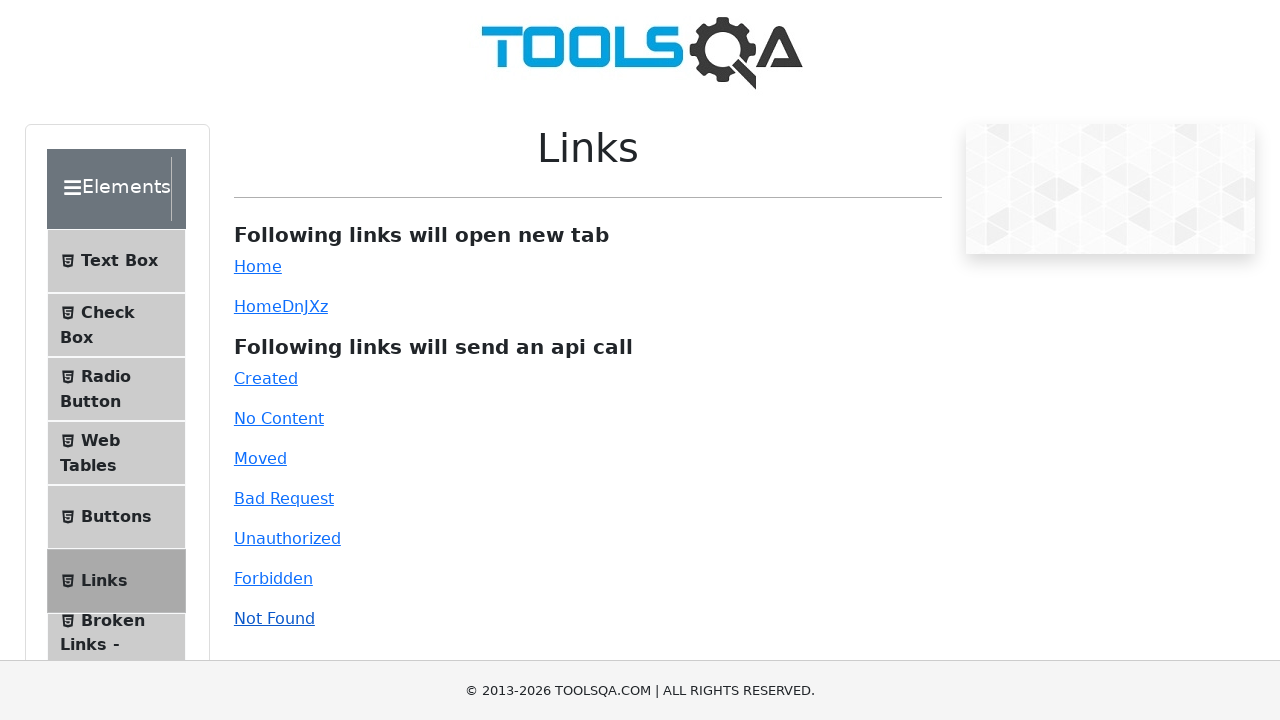

Verified 'Not Found' API response message appeared
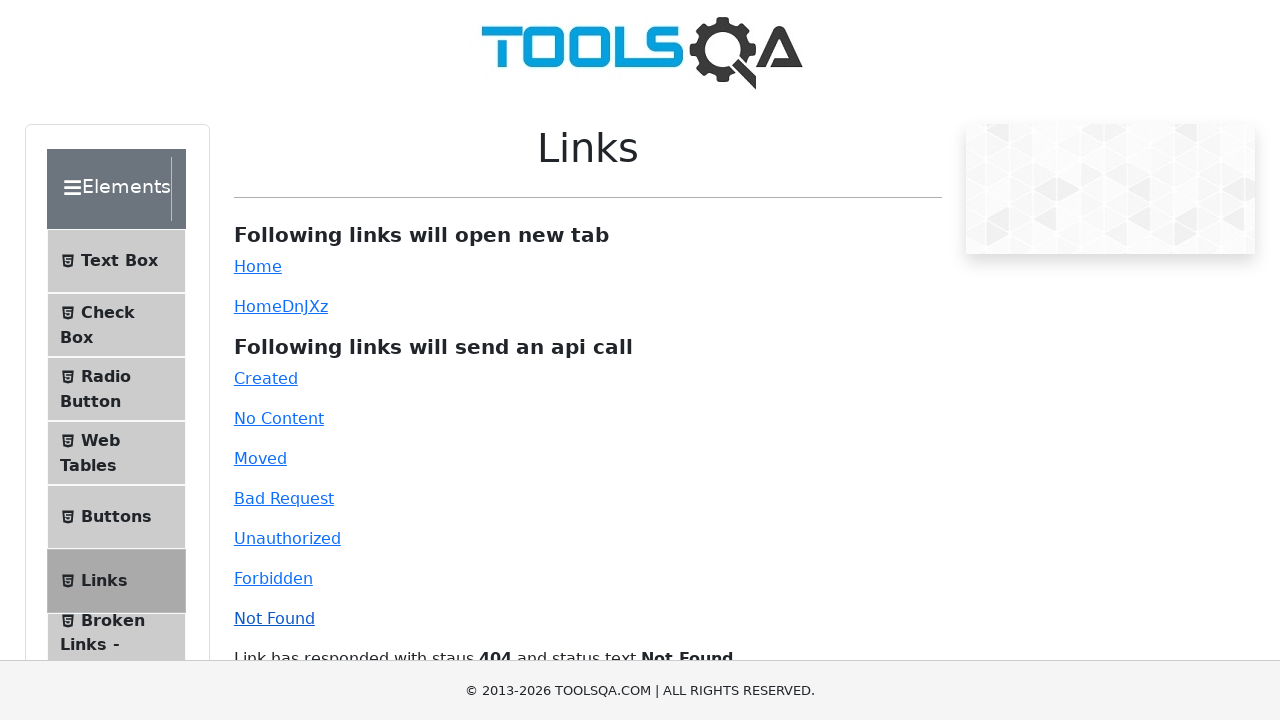

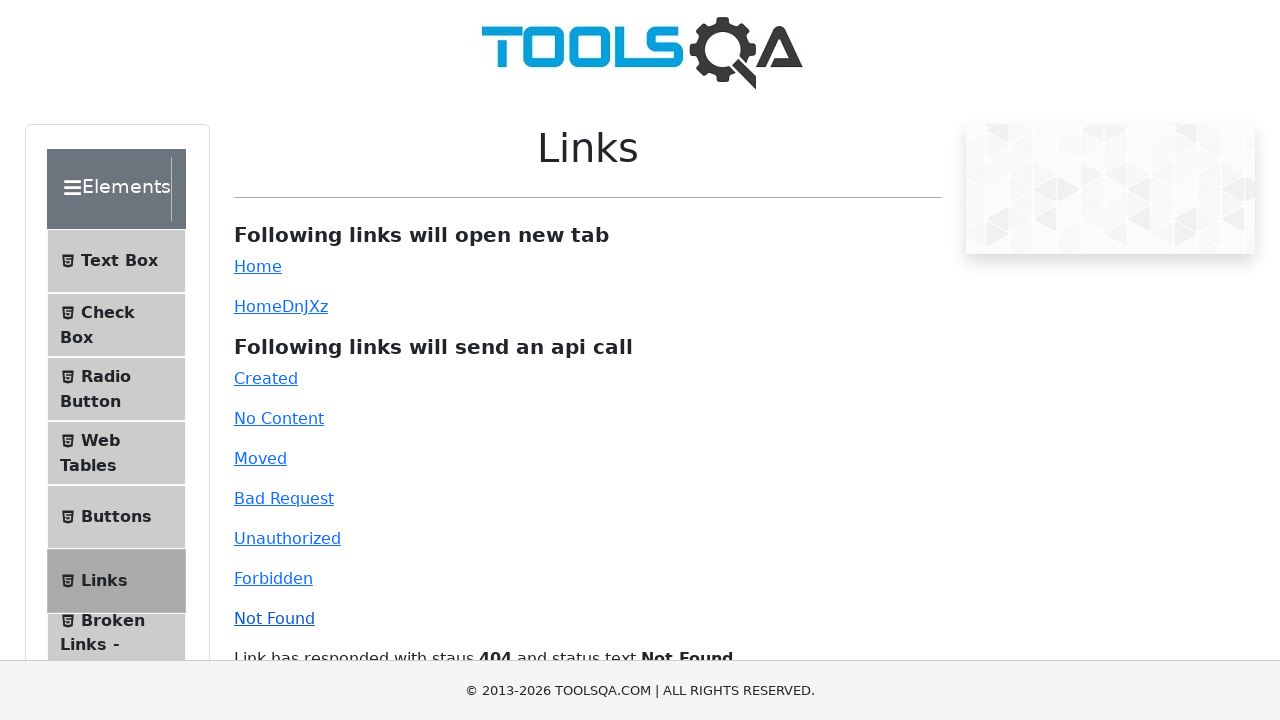